Tests OpenCart e-commerce functionality by navigating to a product category, selecting a product (iPhone), adding a specified quantity to cart, and verifying the cart total calculation is correct.

Starting URL: http://opencart.abstracta.us/

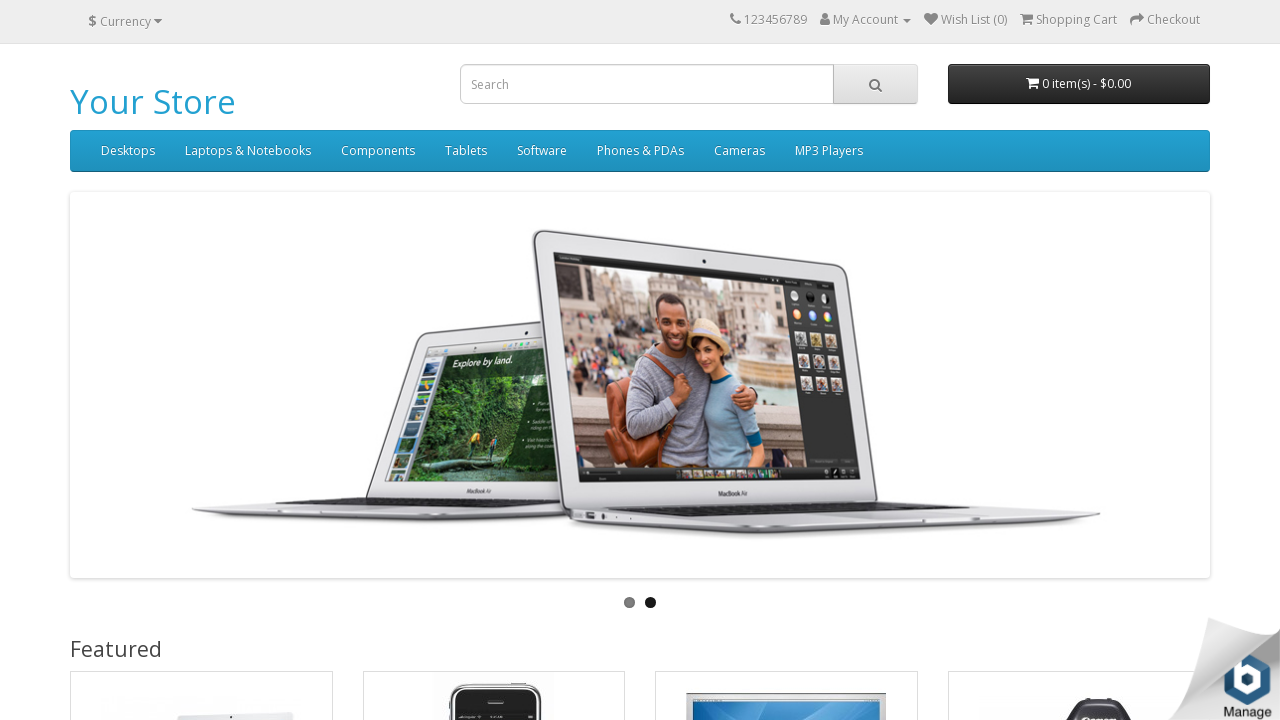

Clicked on category 'Phones & PDAs' at (640, 151) on //a[text()='Phones & PDAs']
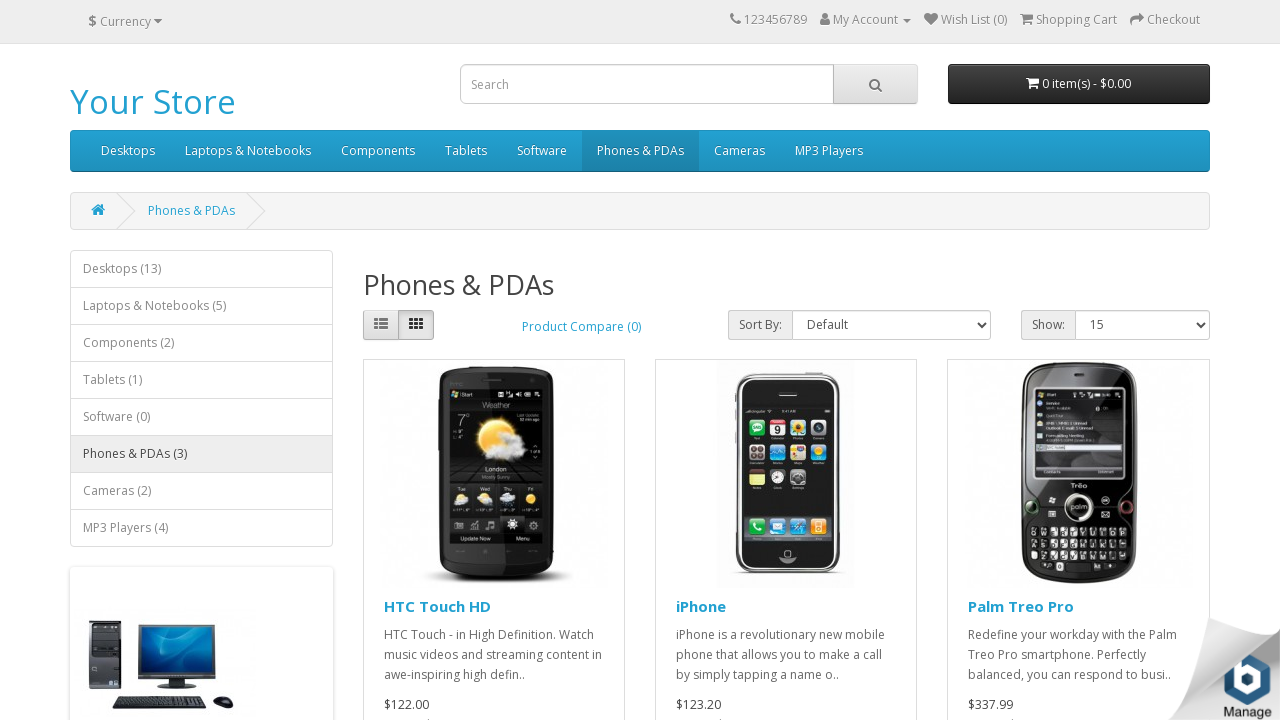

Clicked on product 'iPhone' at (701, 606) on //a[text()='iPhone']
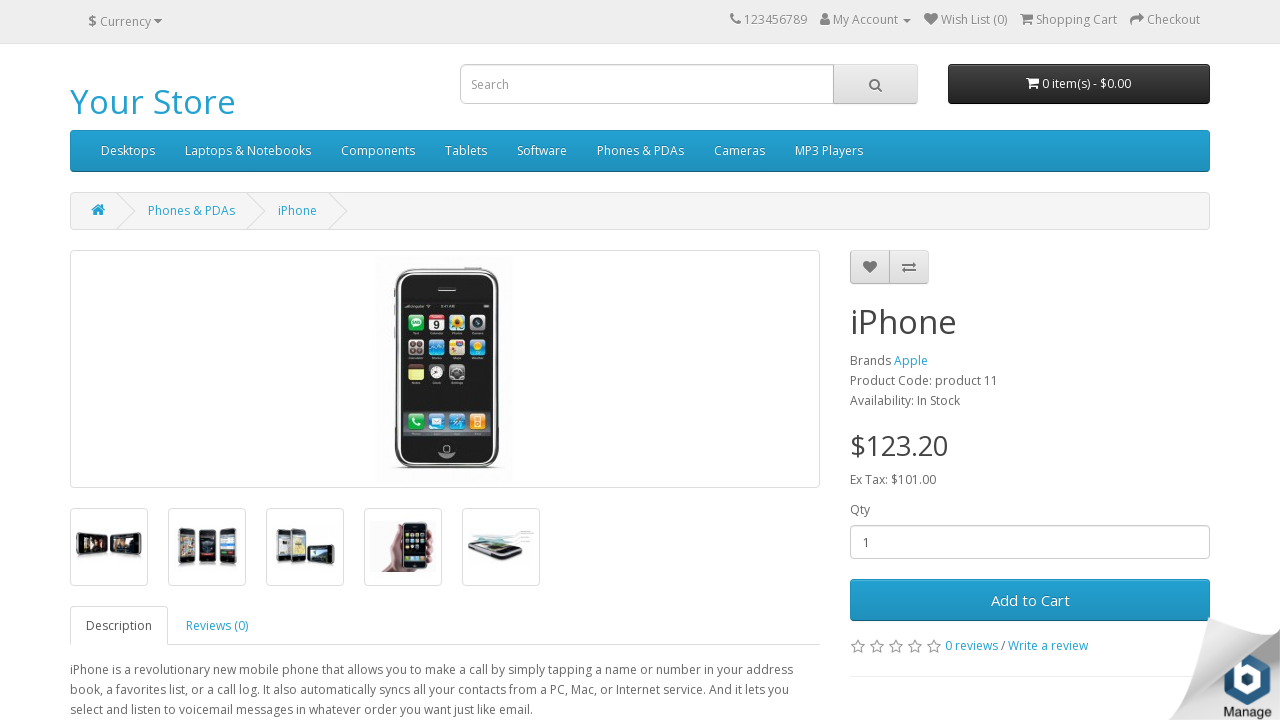

Set quantity to 2 on input[name='quantity']
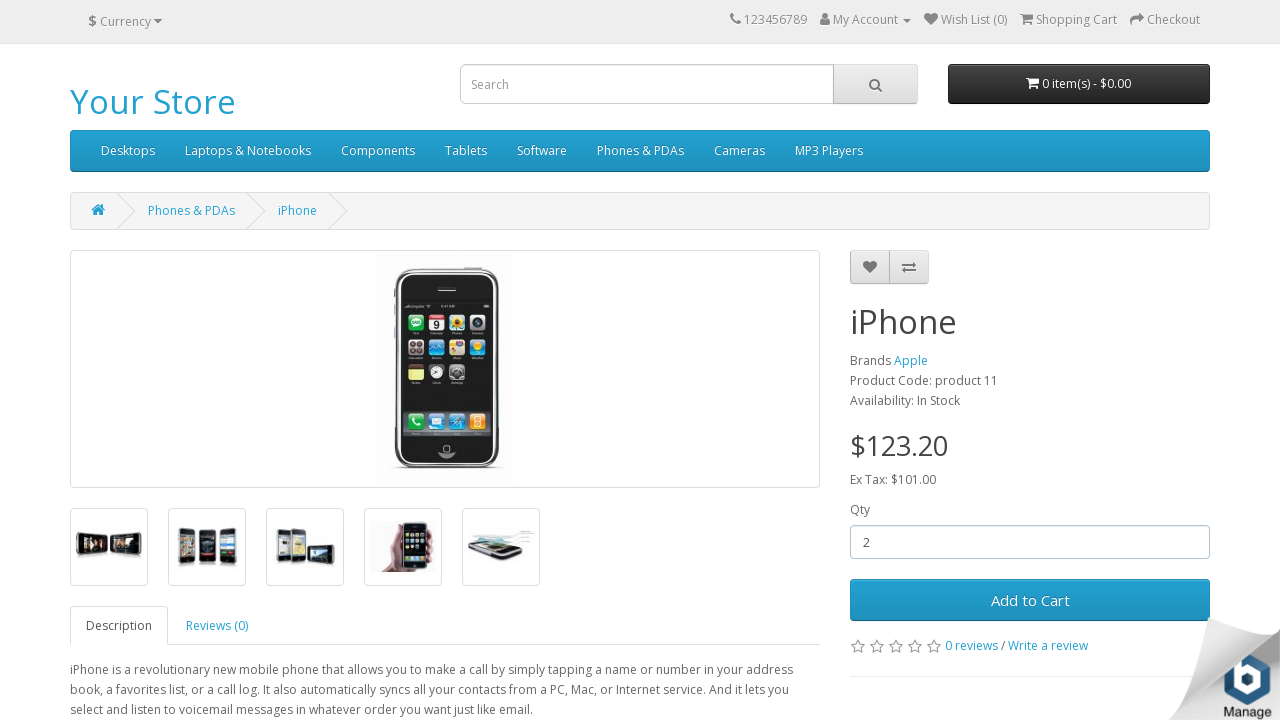

Clicked 'Add to Cart' button at (1030, 600) on #button-cart
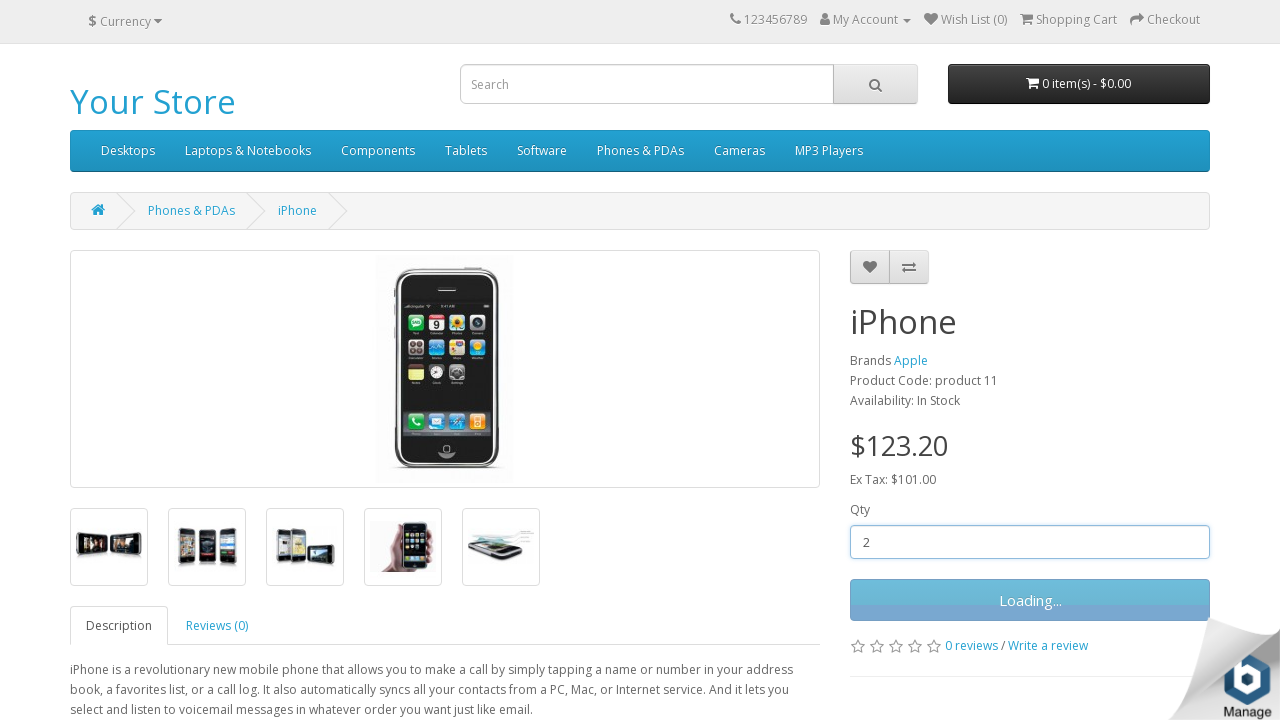

Retrieved success message from alert
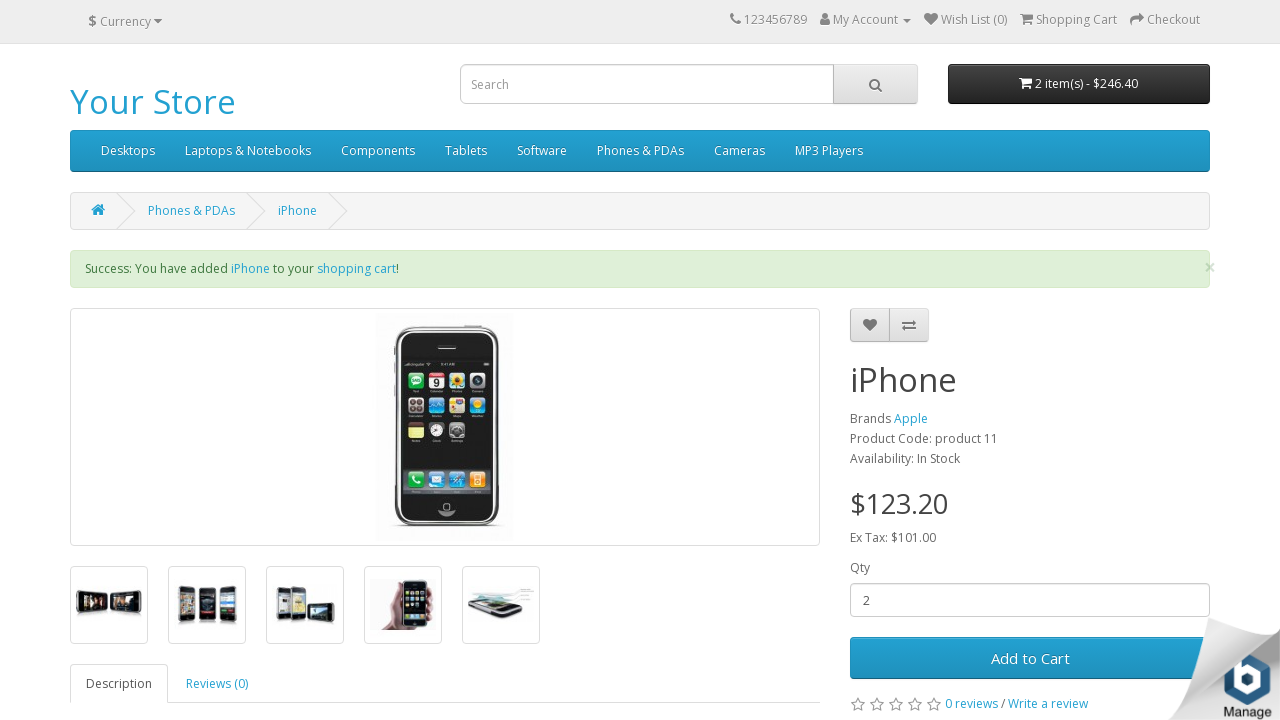

Verified success message contains 'iPhone'
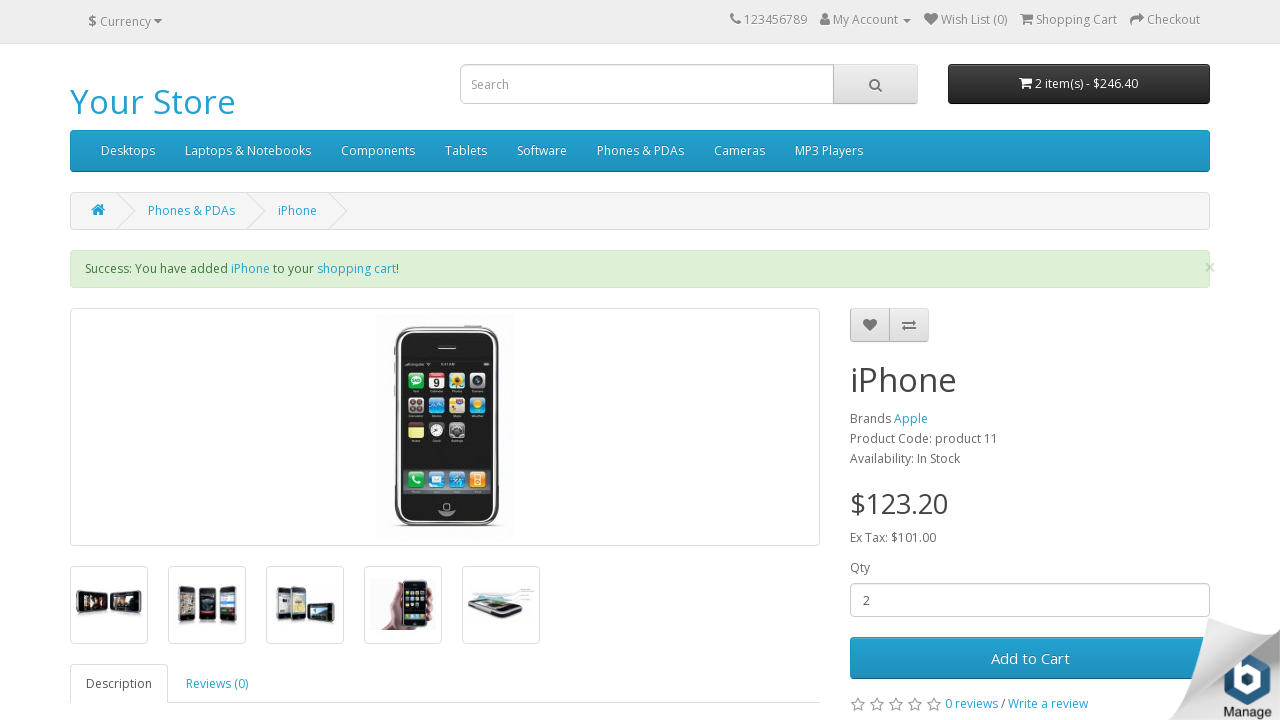

Retrieved product price from page
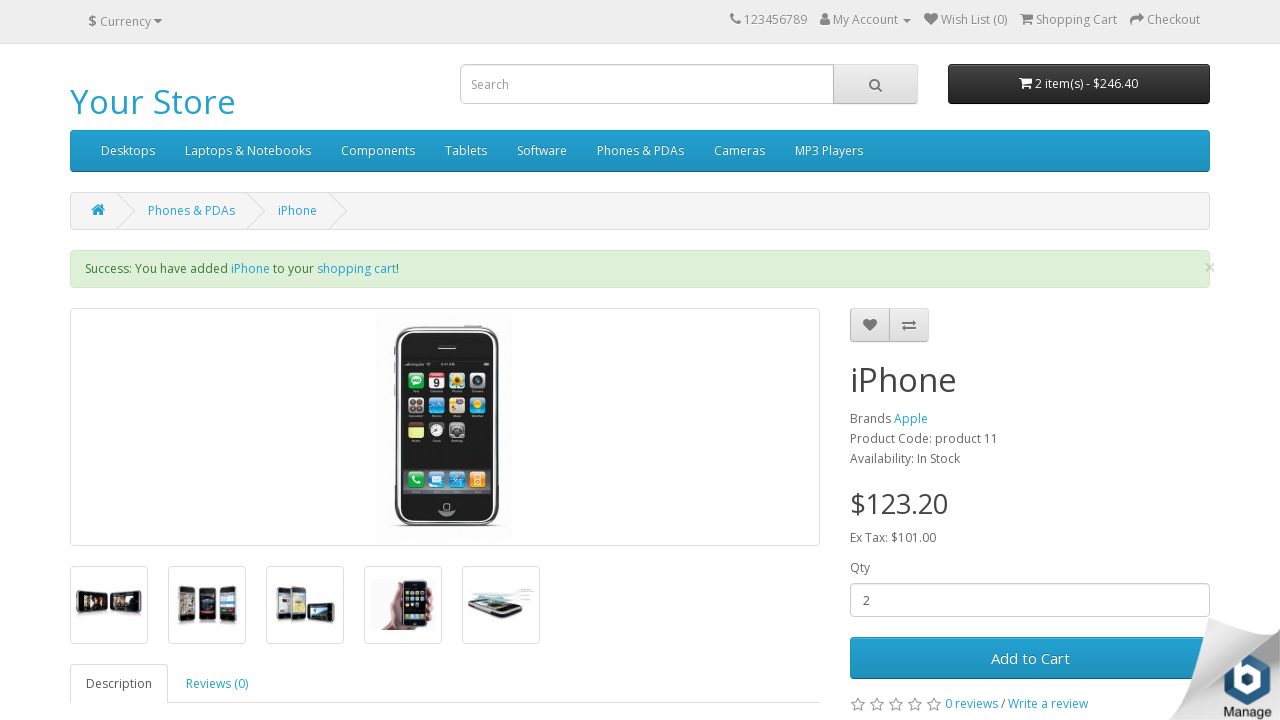

Parsed price value: $123.2
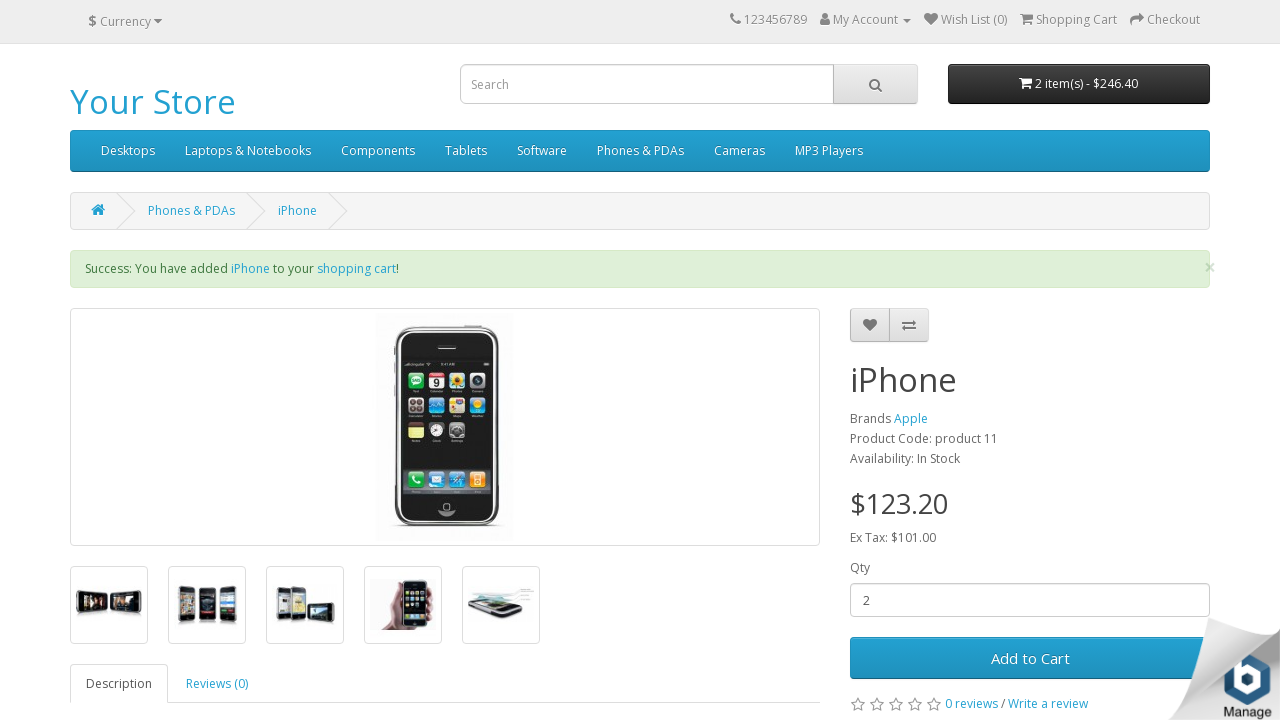

Calculated expected total: $246.4
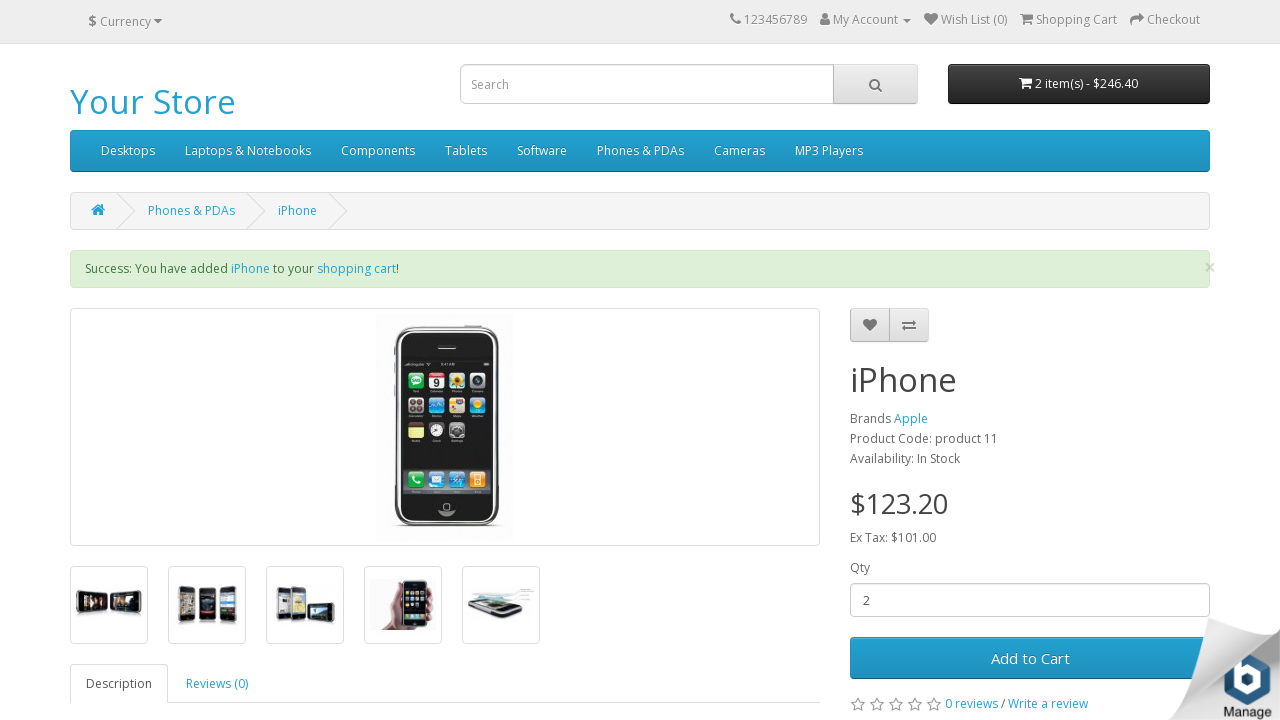

Clicked on cart total to open cart dropdown at (1026, 83) on #cart-total
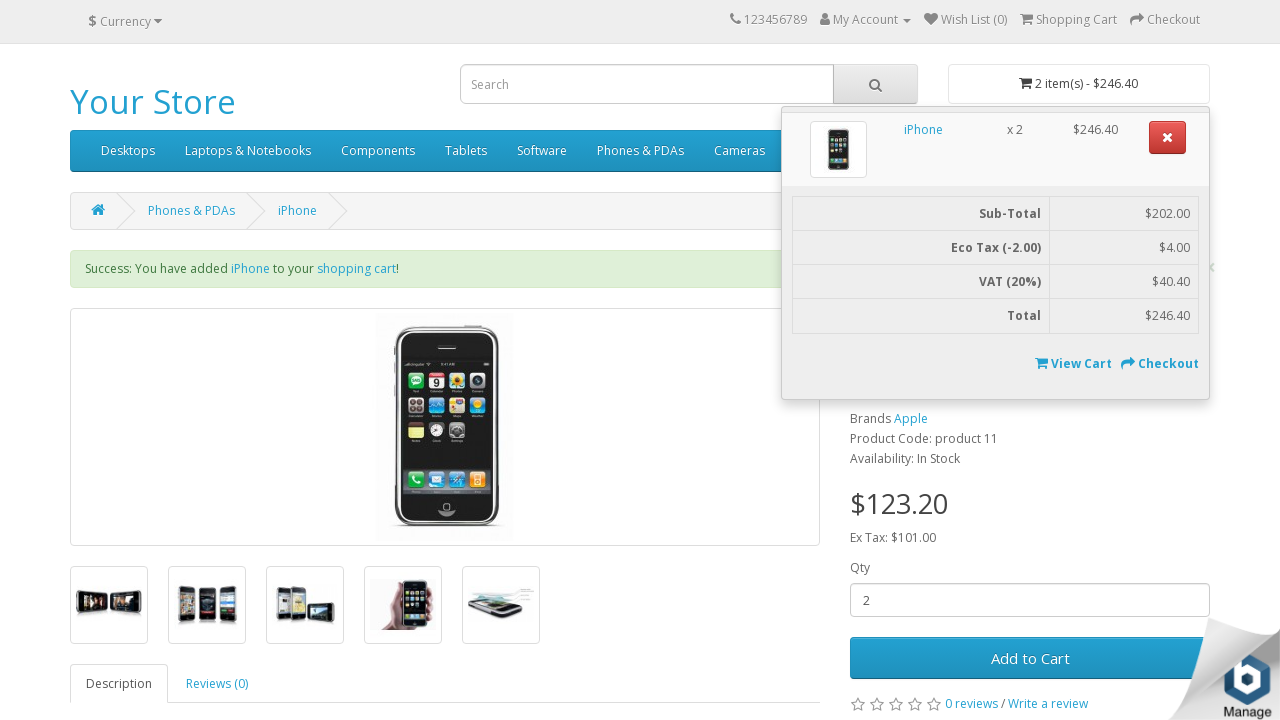

Cart dropdown loaded with total element visible
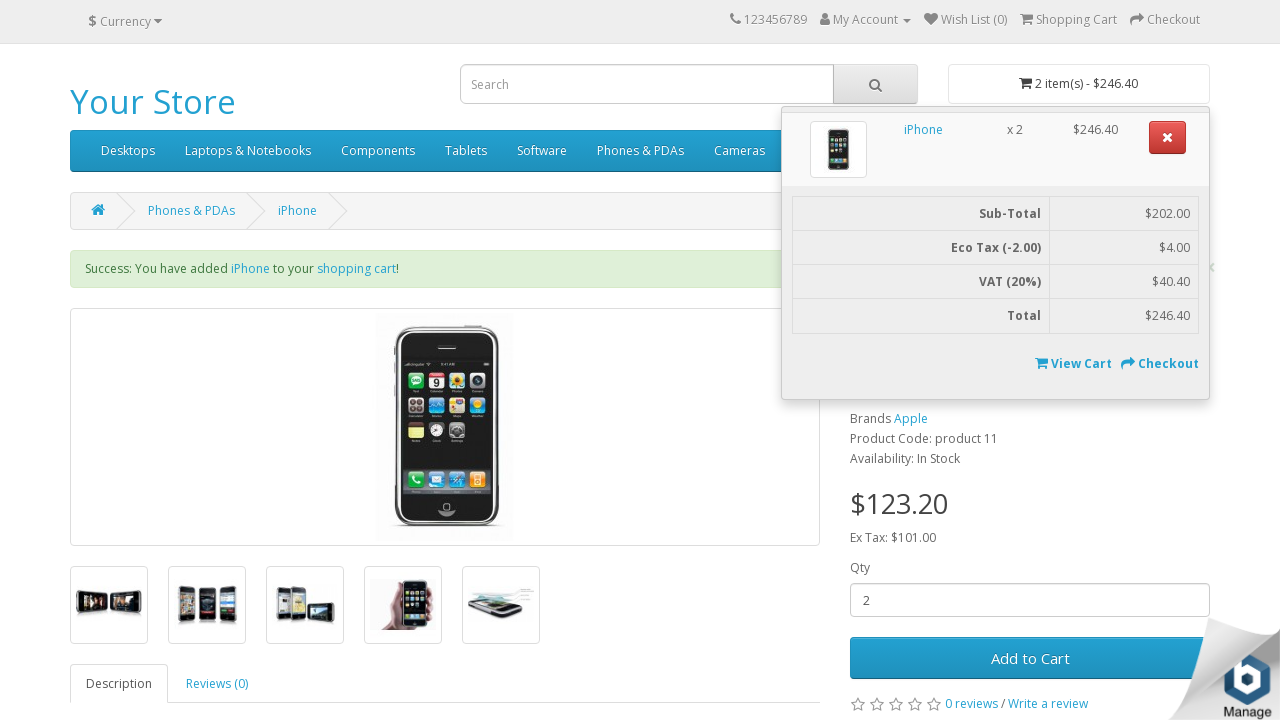

Retrieved cart total from dropdown
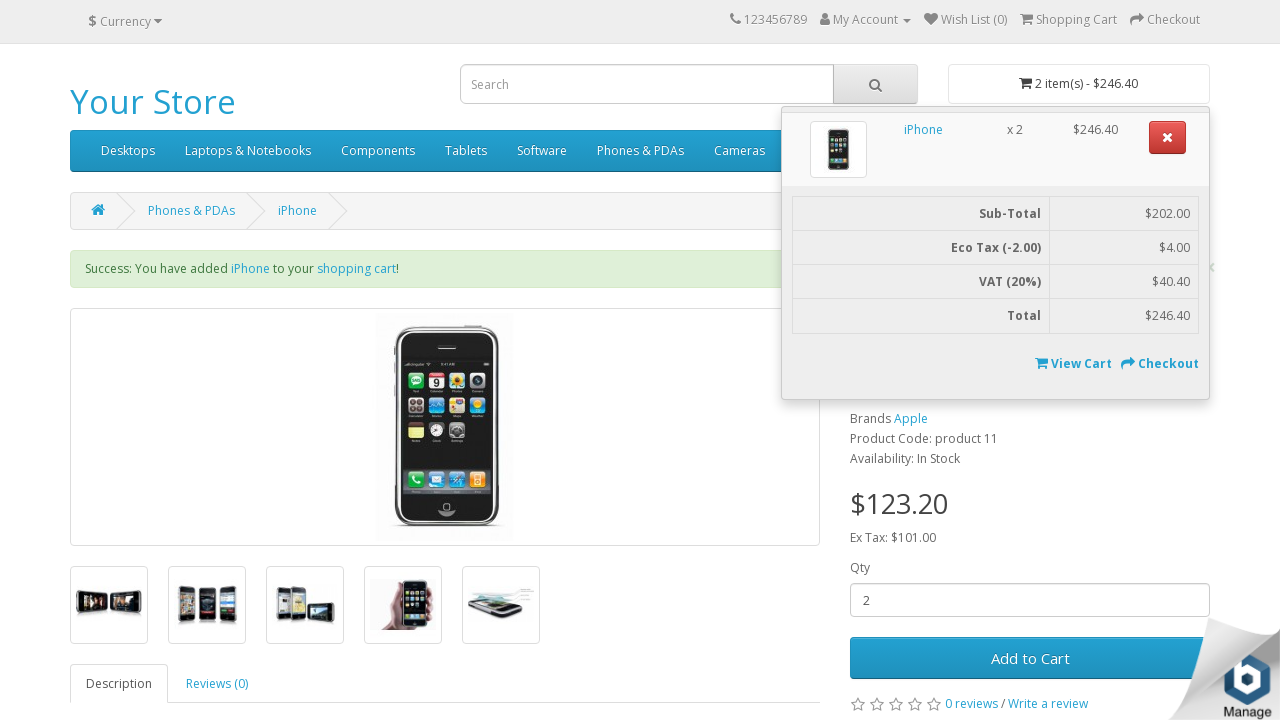

Parsed actual cart total: $246.4
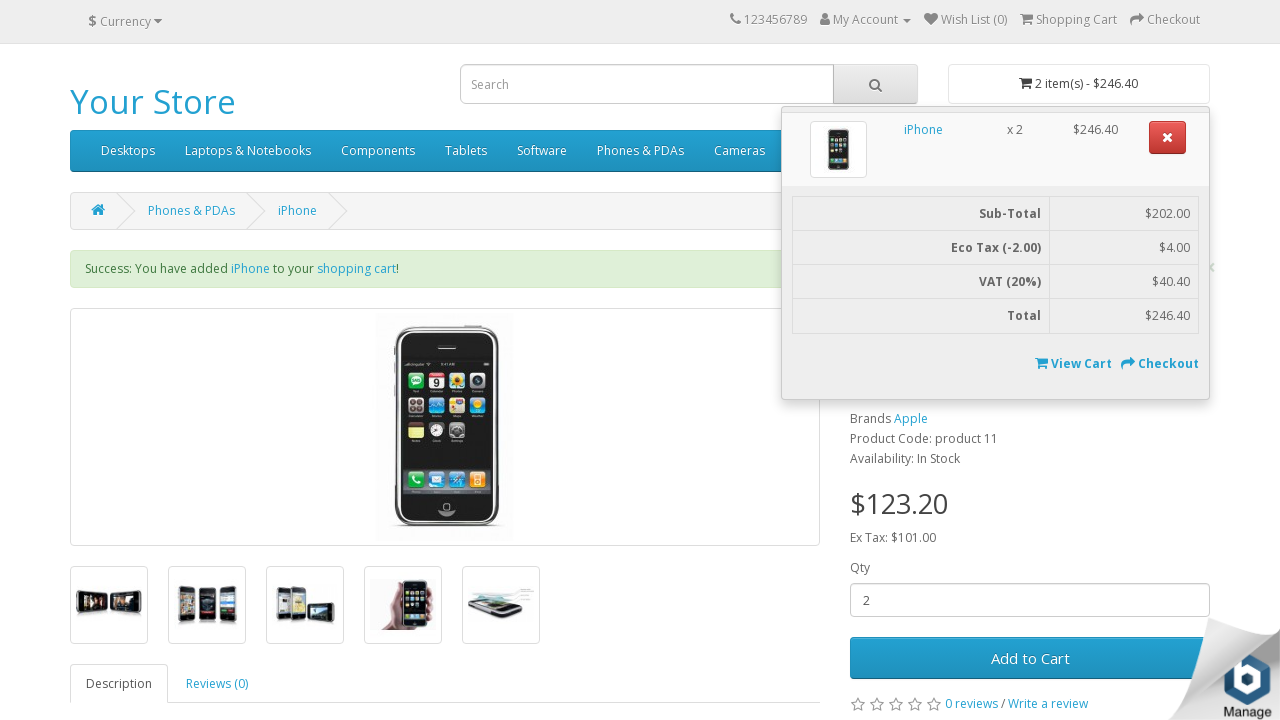

Verified cart total matches expected value: $246.4
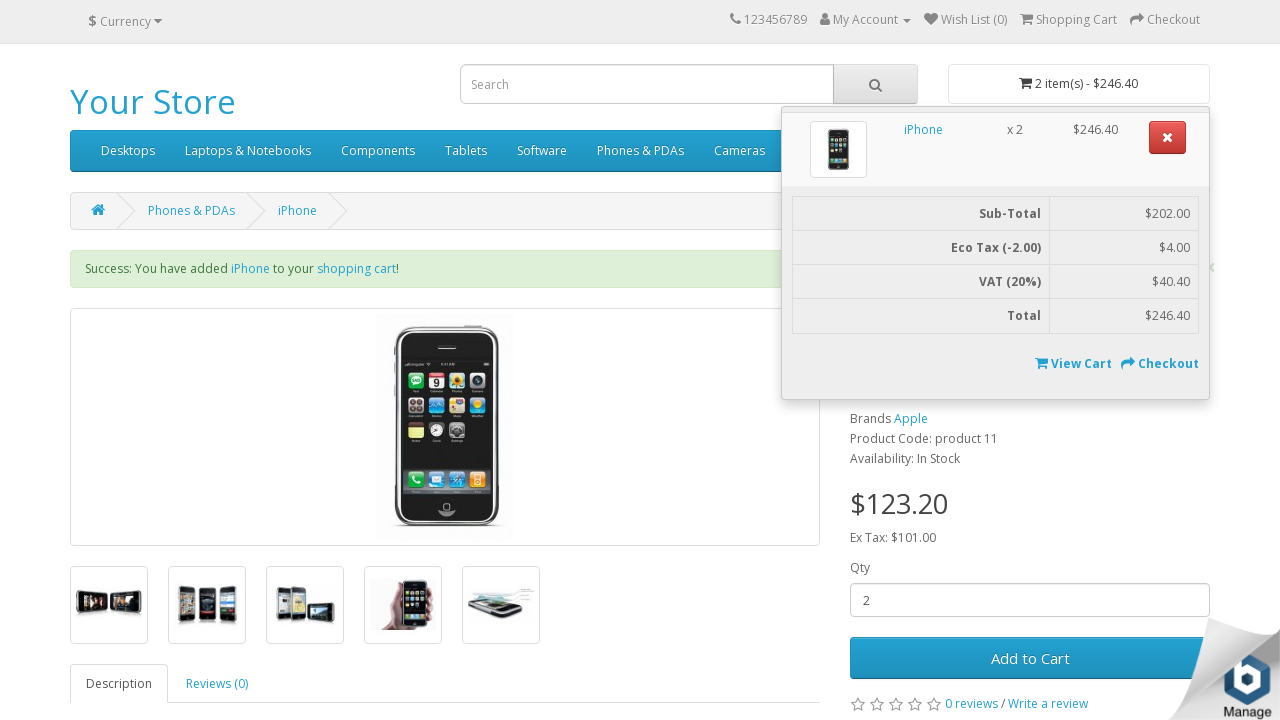

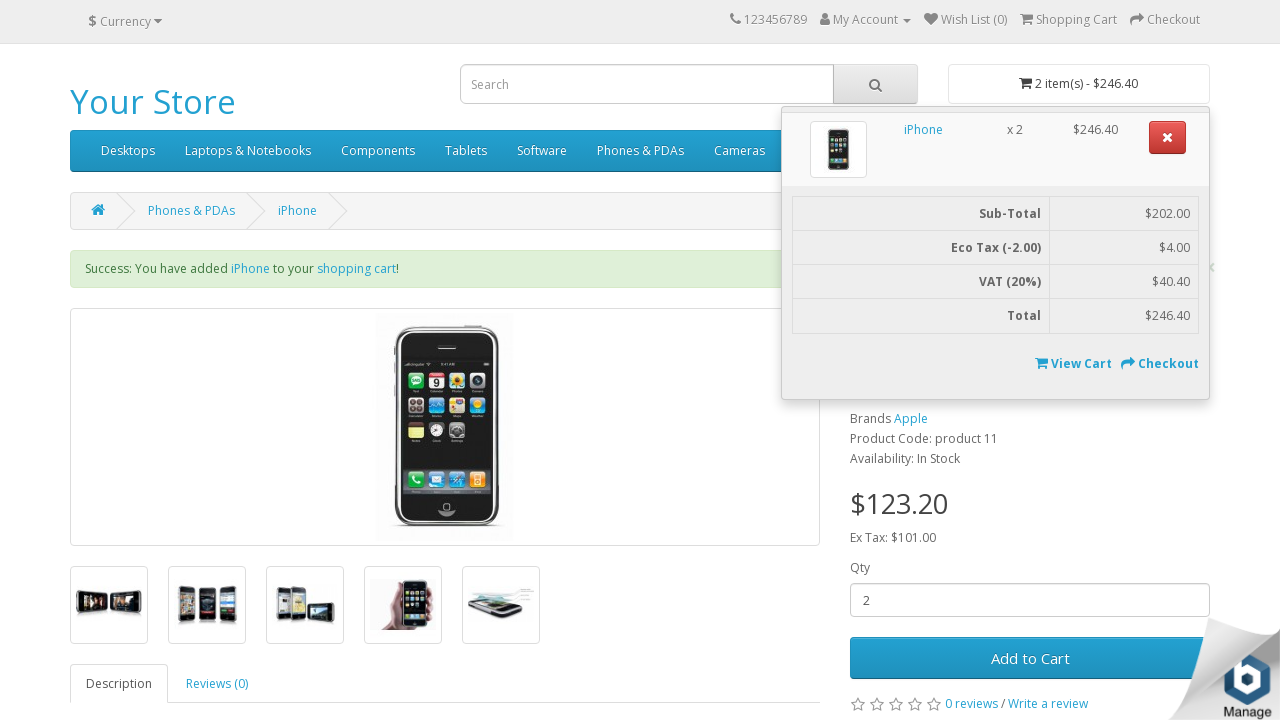